Tests date picker functionality by directly filling date values into the date picker input field using two different methods

Starting URL: https://testautomationpractice.blogspot.com/

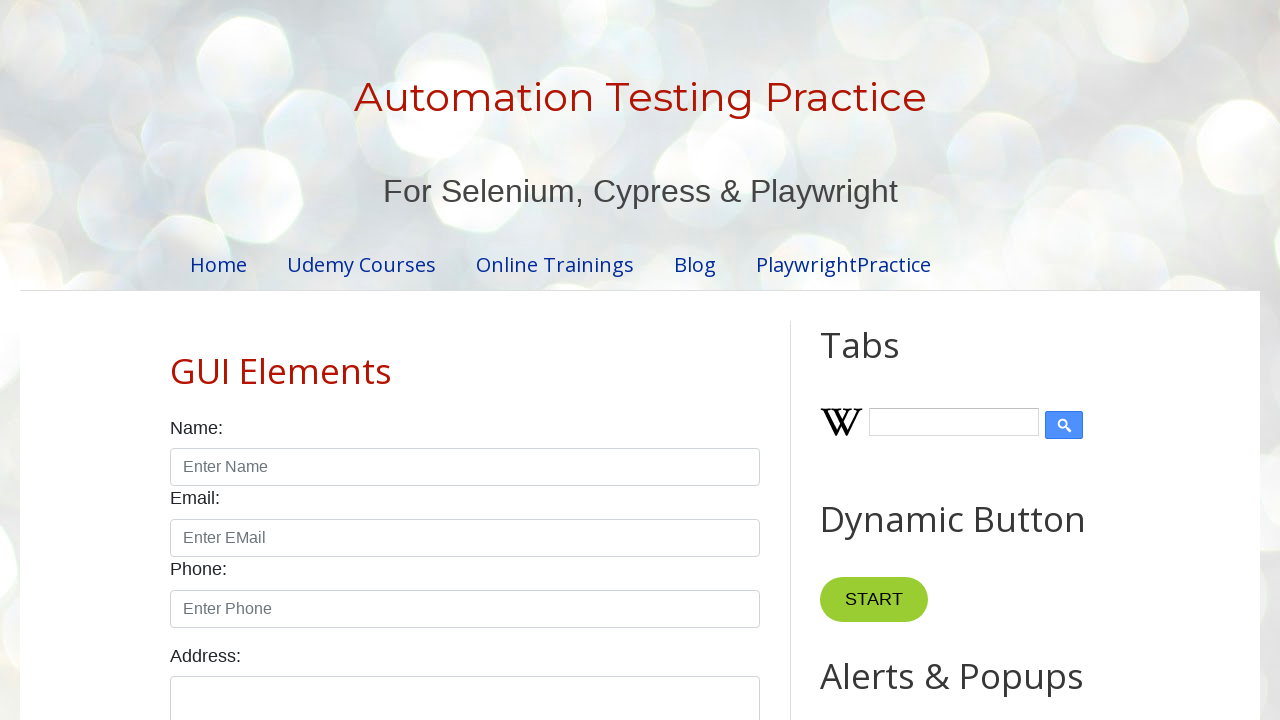

Filled date picker with first date value '12/15/2024' using page.fill() on #datepicker
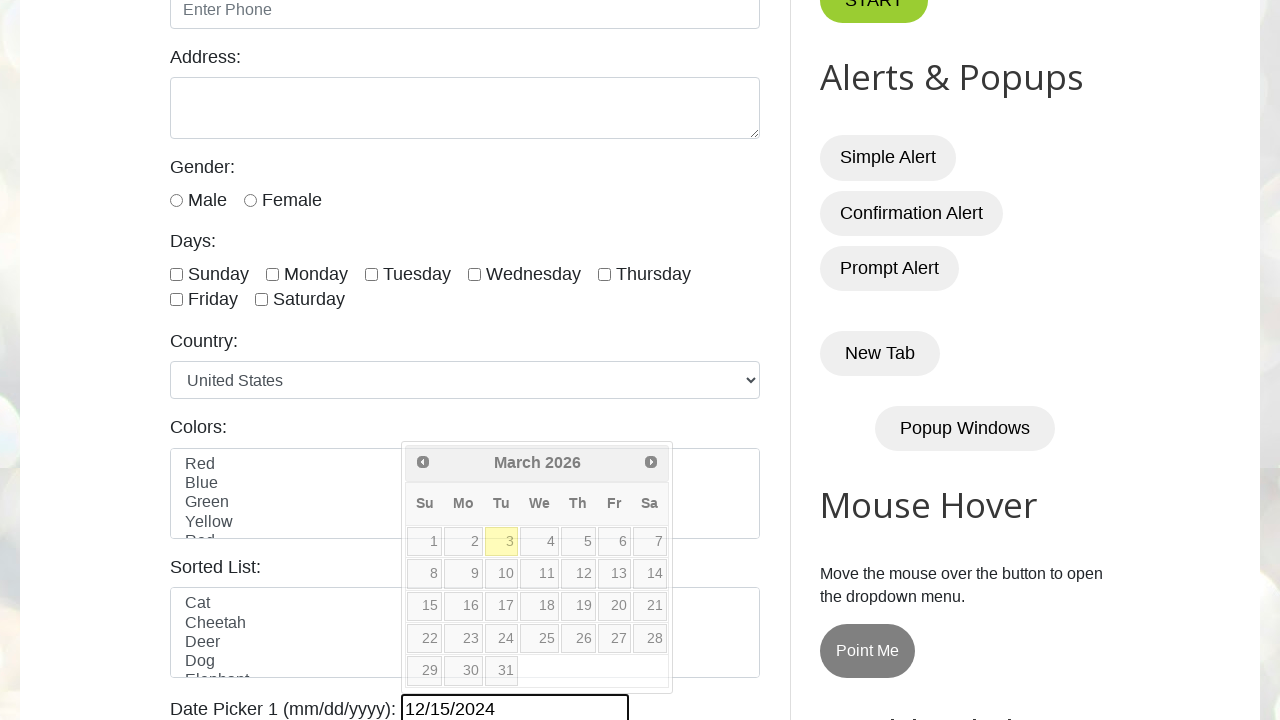

Filled date picker with second date value '09/12/2025' using locator.fill() on #datepicker
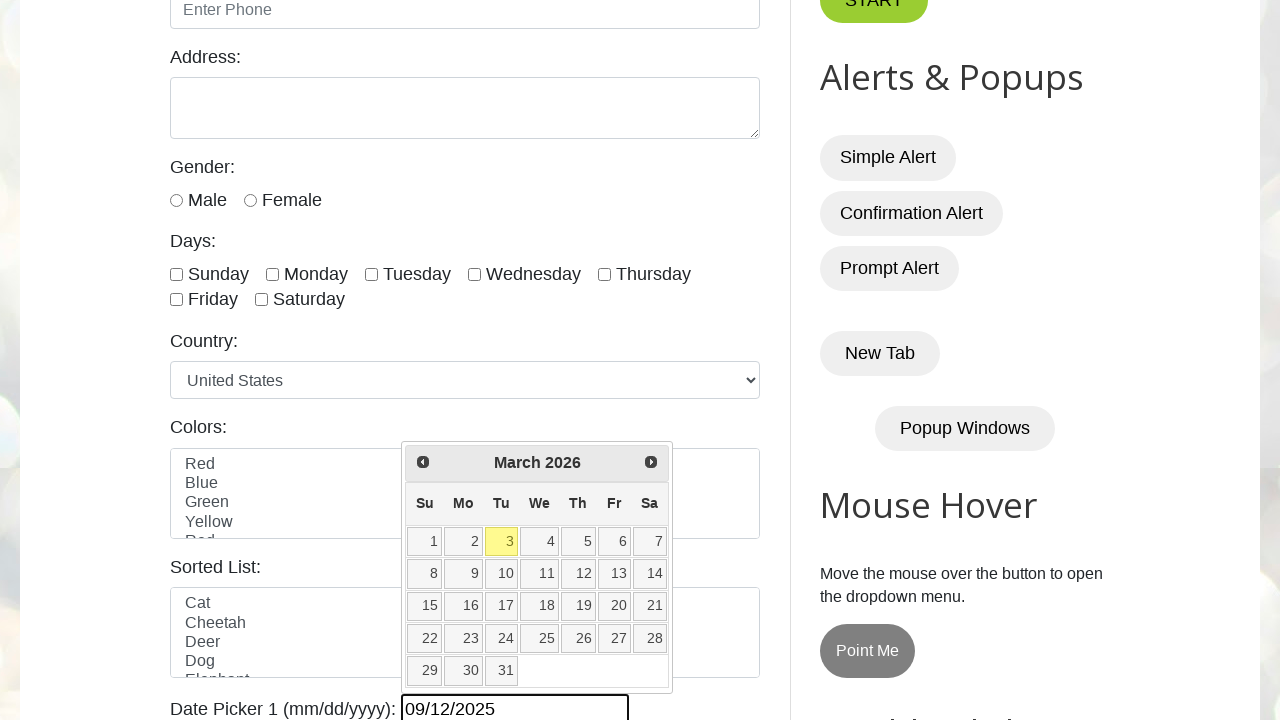

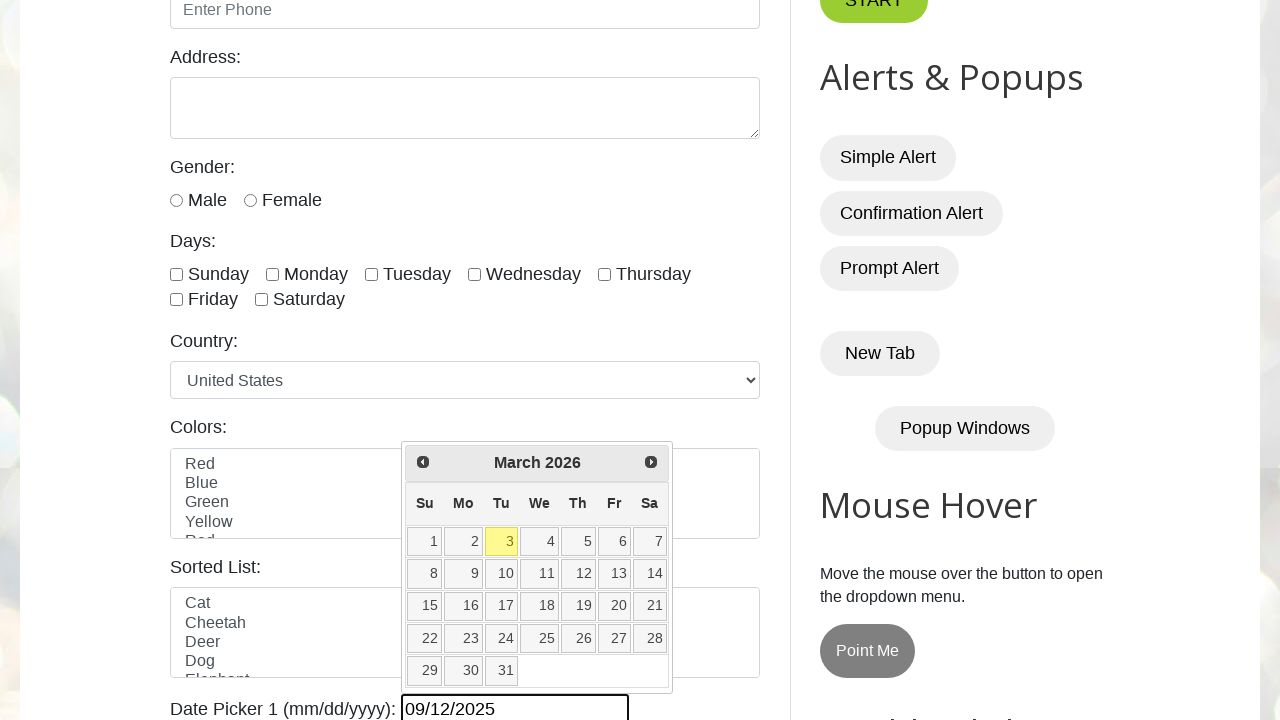